Tests browser window handling by clicking a button that opens a new tab, switching to the new tab, and clicking on a contact menu link if the new tab title matches "Sakinalium | Home"

Starting URL: http://demo.automationtesting.in/Windows.html

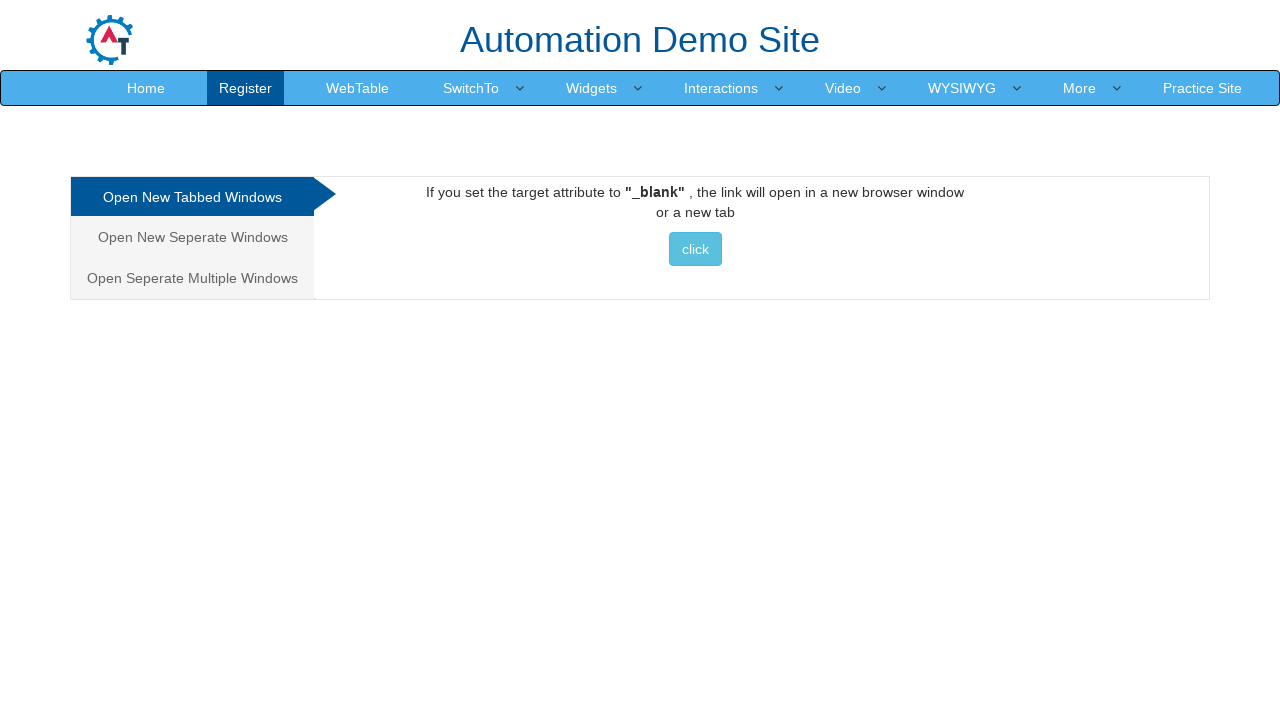

Clicked button to open a new tab at (695, 249) on xpath=//*[@id='Tabbed']/a/button
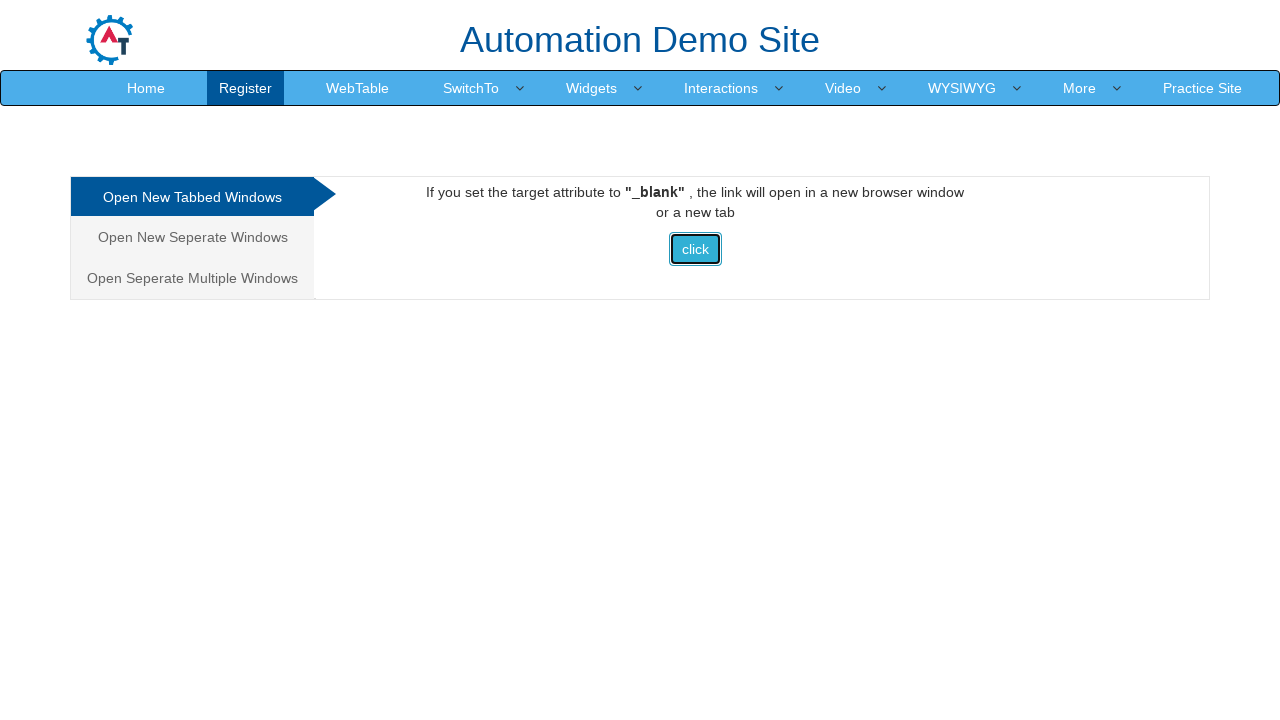

New tab opened and captured
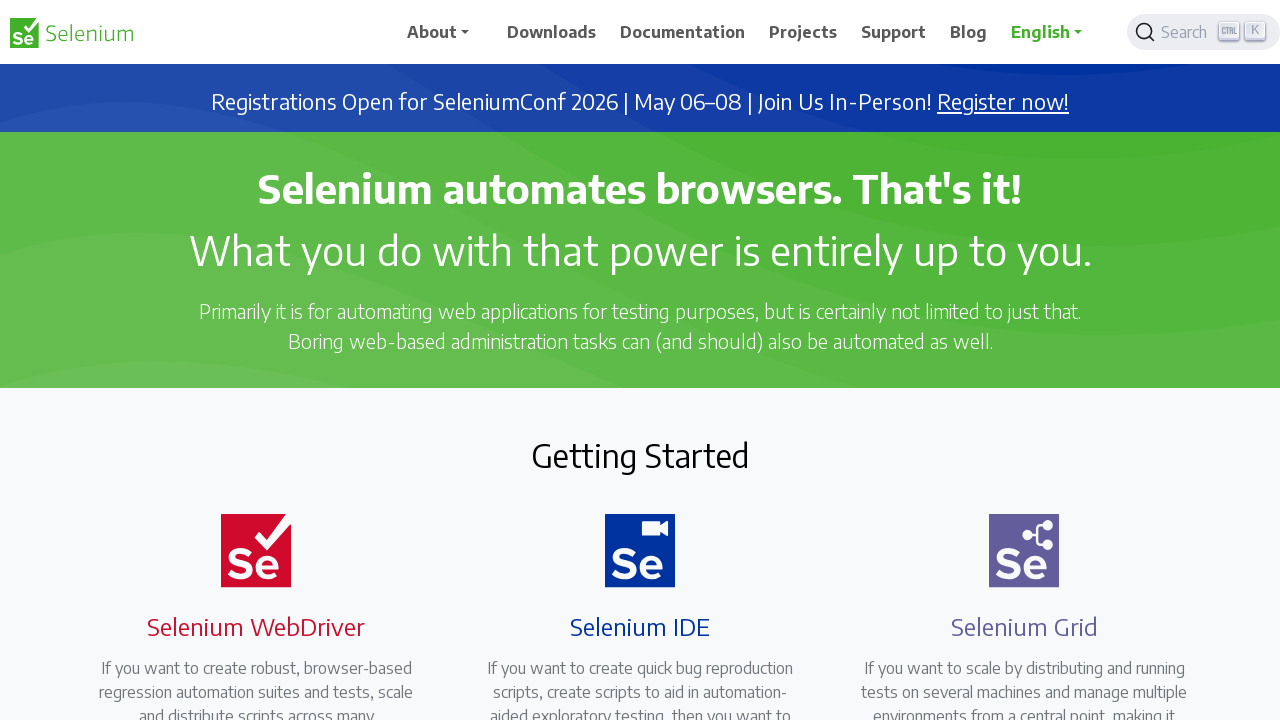

New page loaded completely
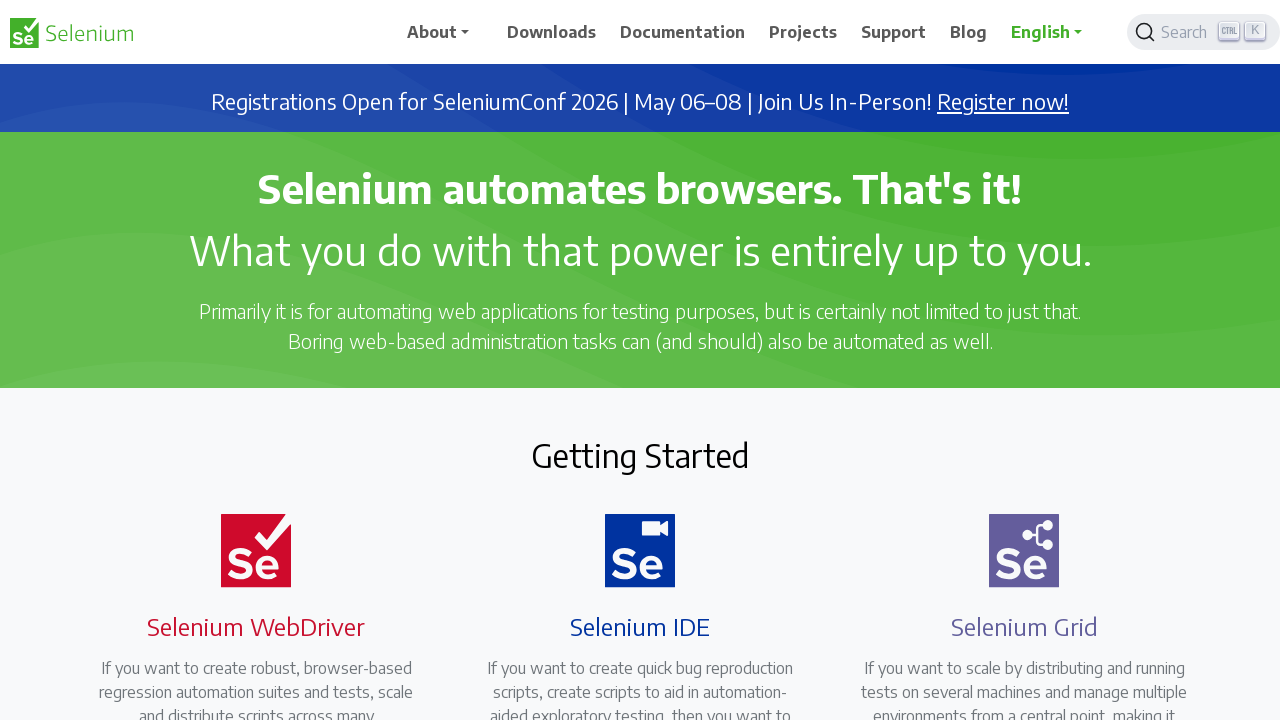

Retrieved new page title: Selenium
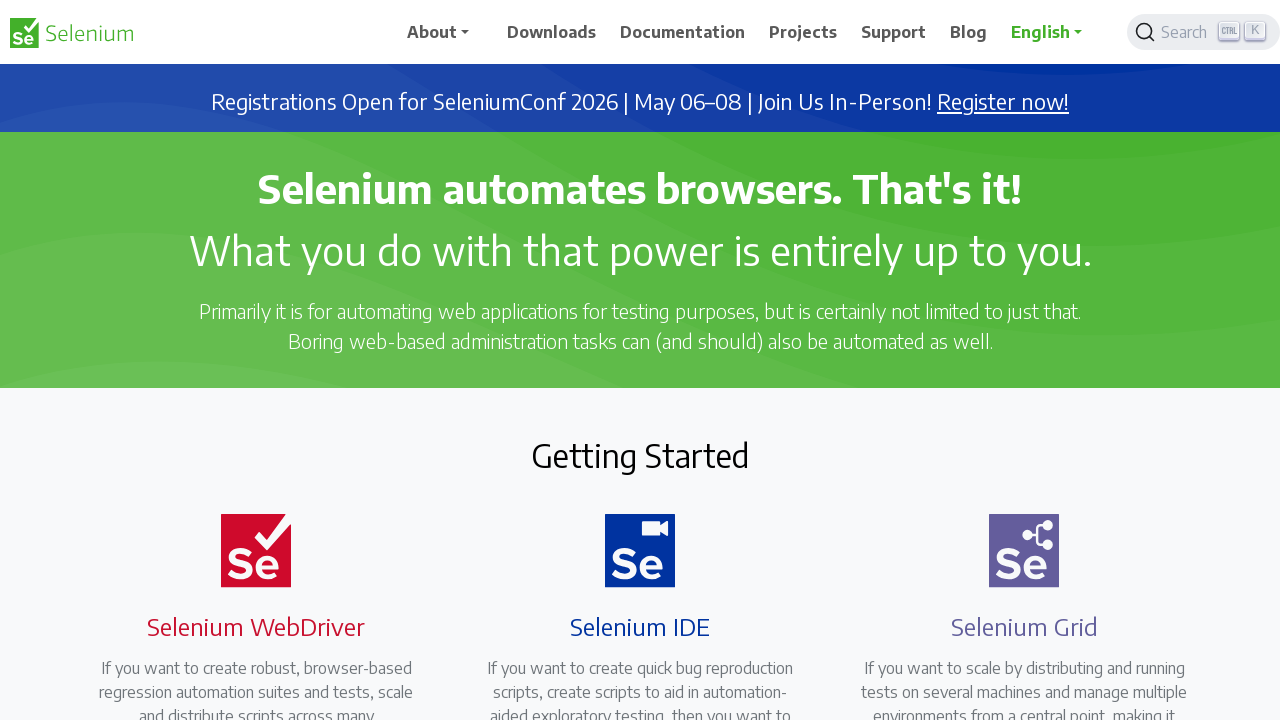

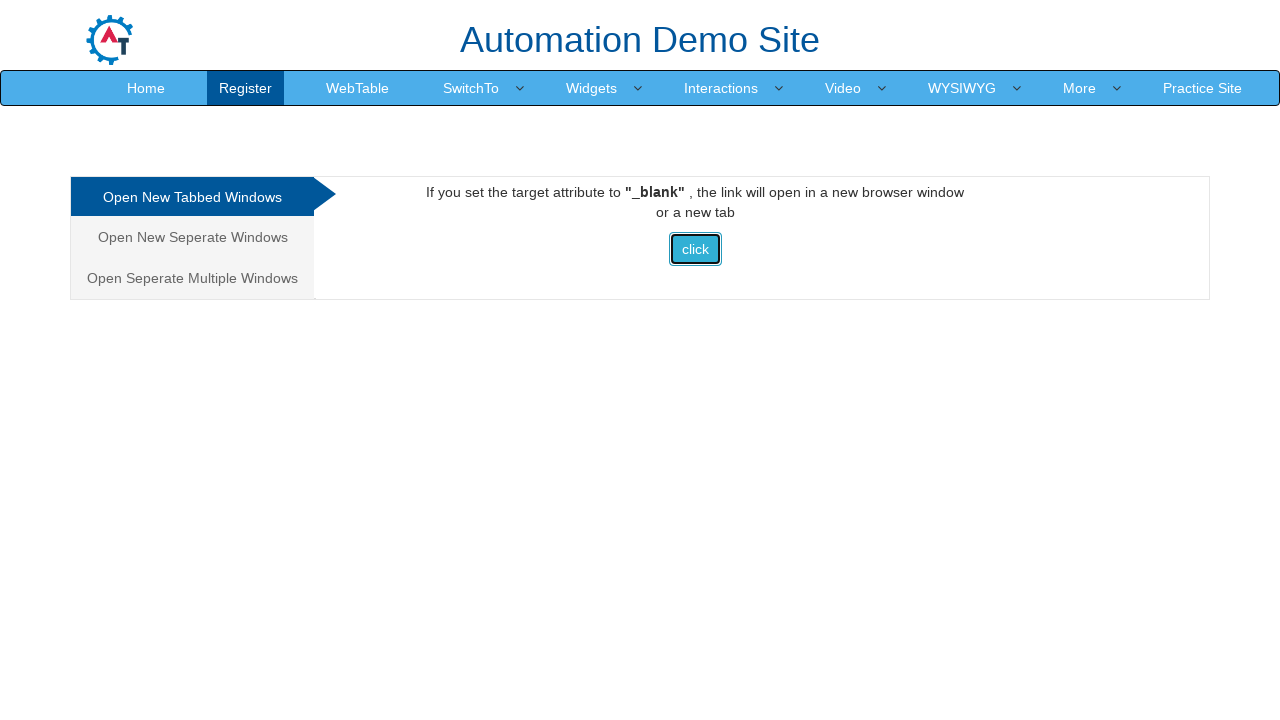